Tests the forgot password link functionality by clicking it and verifying the URL changes to the password reset page

Starting URL: https://opensource-demo.orangehrmlive.com/web/index.php/auth/login

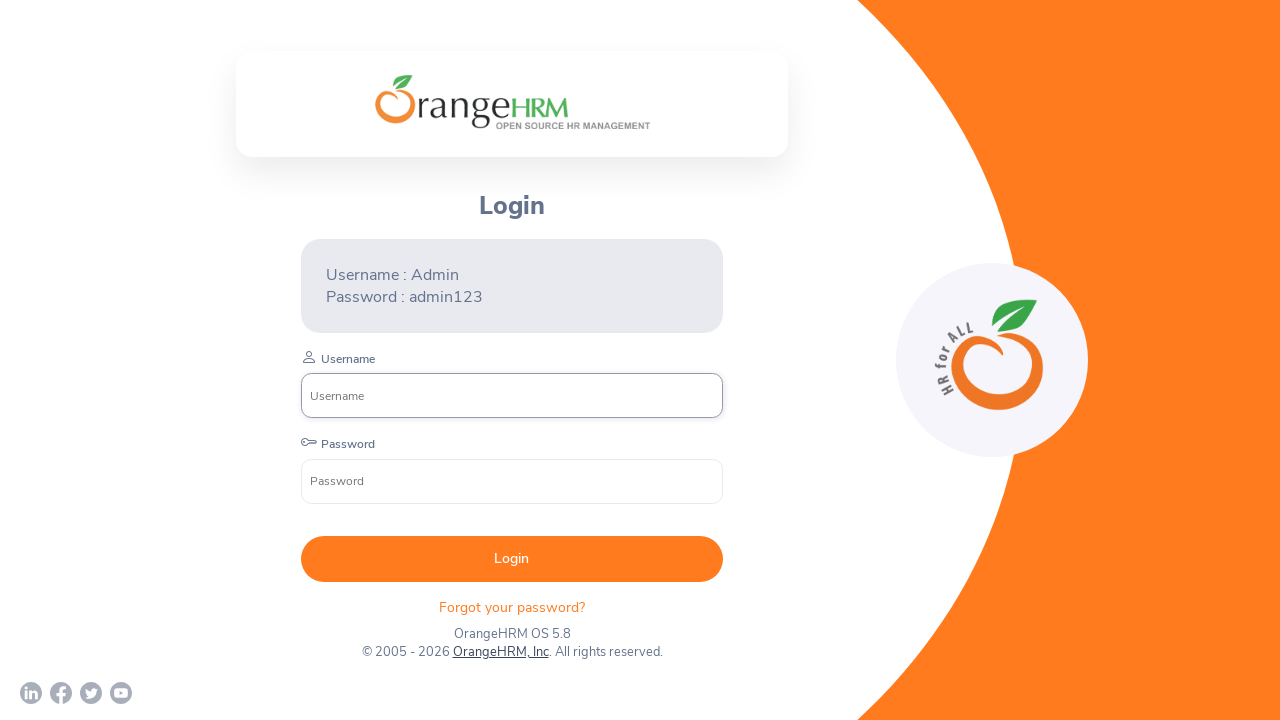

Clicked 'Forgot your password?' link at (512, 607) on xpath=//p[contains(.,'Forgot your password?')]
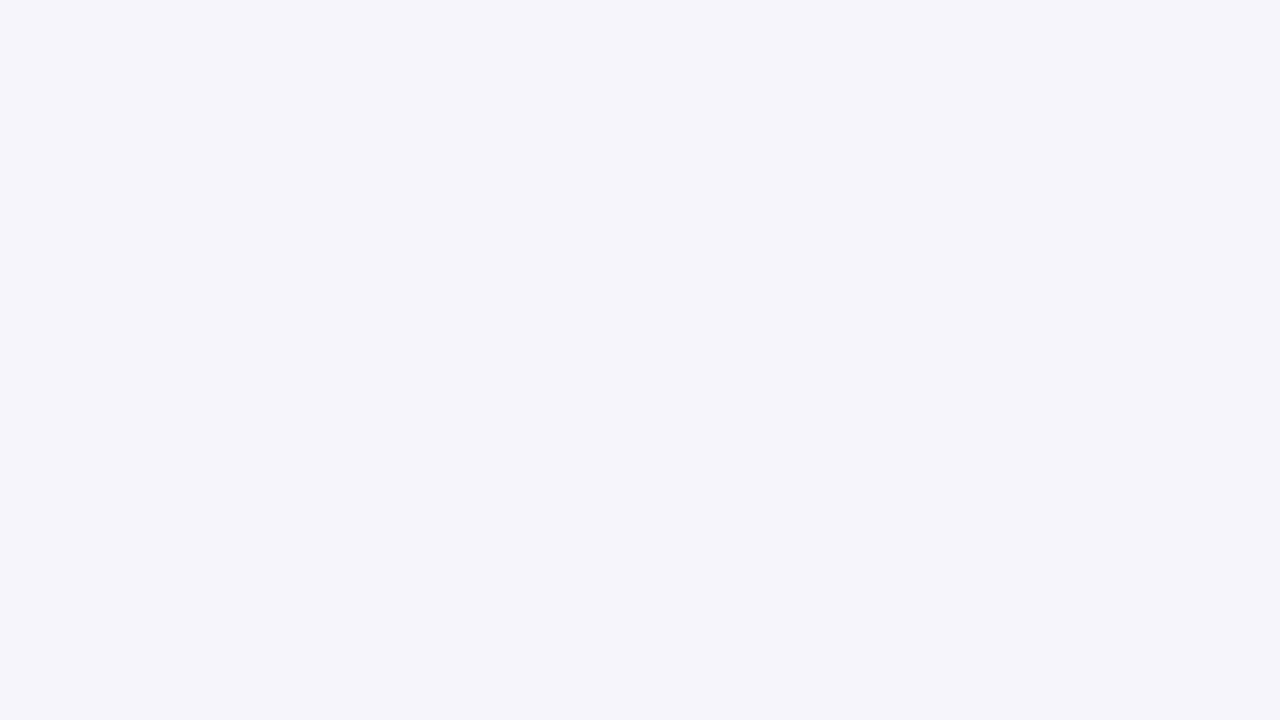

URL changed to password reset page (requestPasswordResetCode)
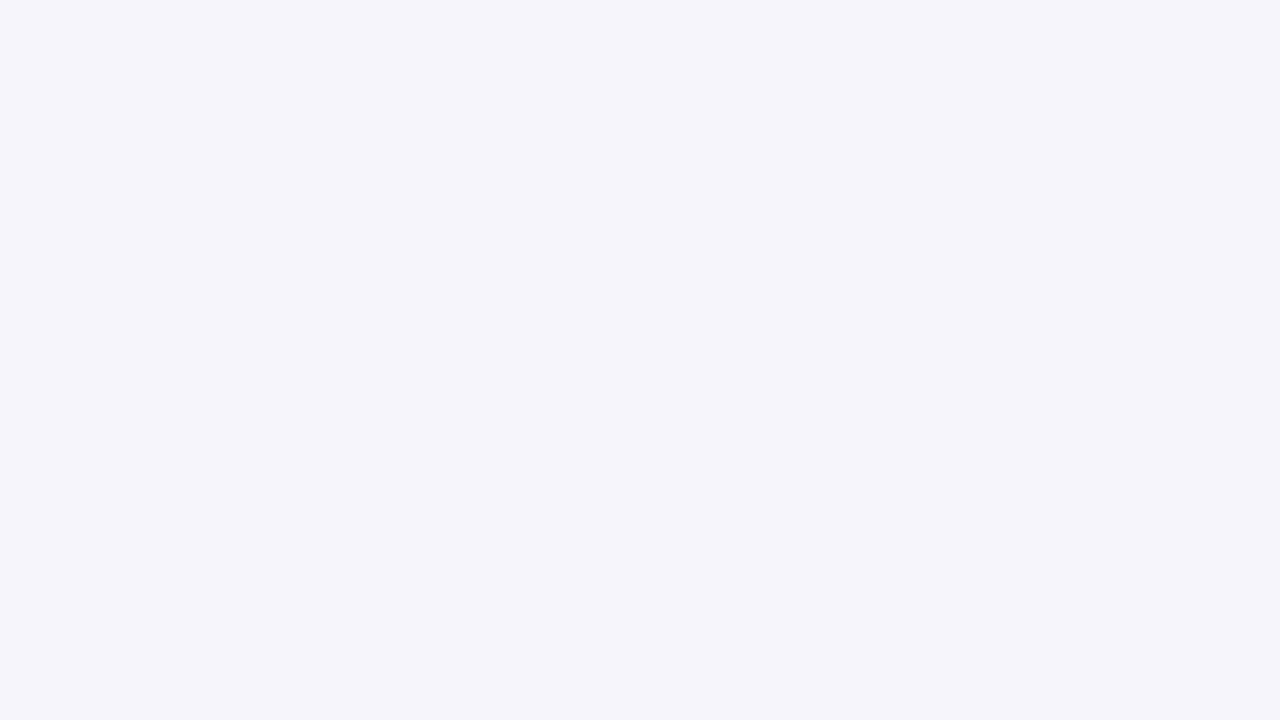

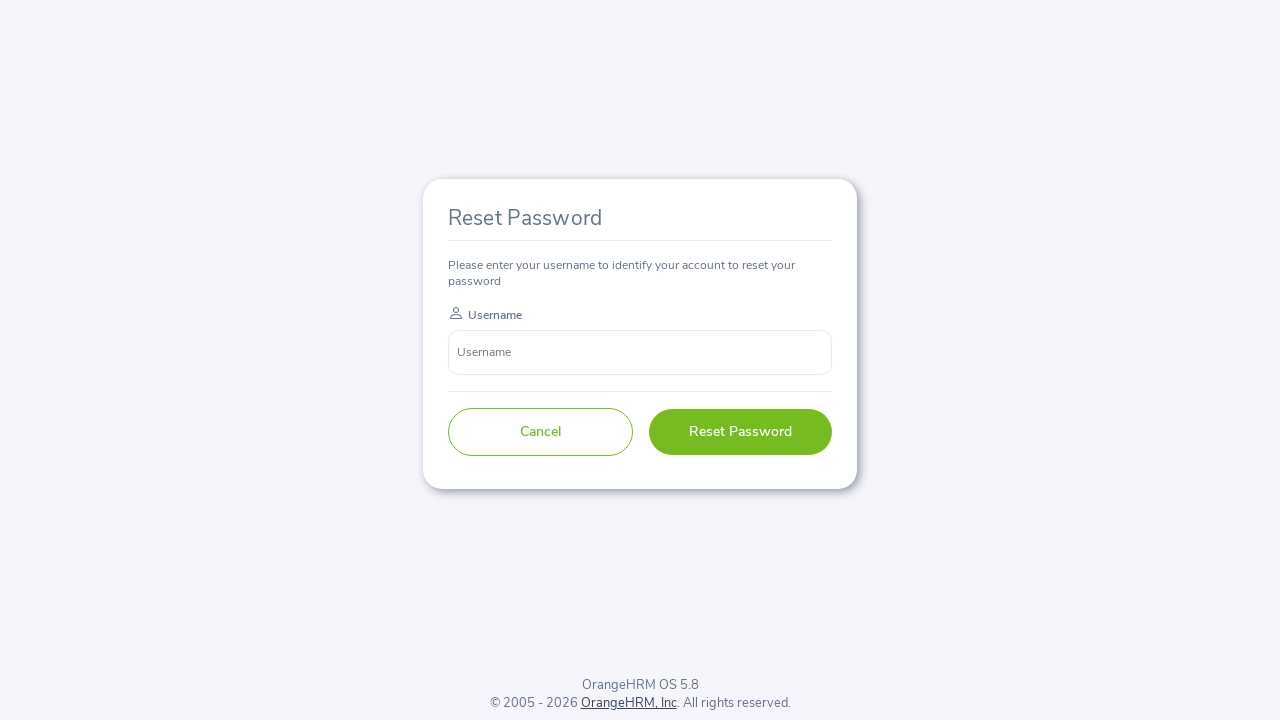